Tests registration form submission by filling out first name, last name, and email fields, then clicking submit button and verifying success message

Starting URL: http://suninjuly.github.io/registration1.html

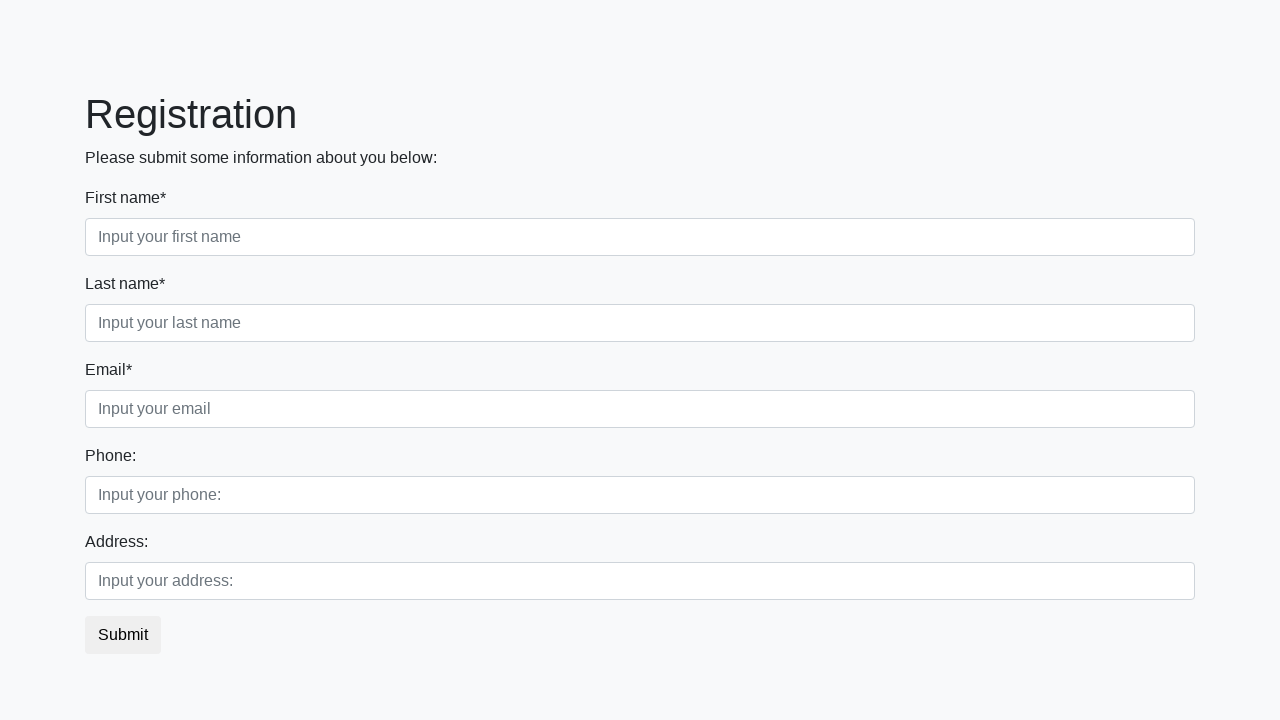

Filled first name field with 'Ivan' on .first_block .first_class input
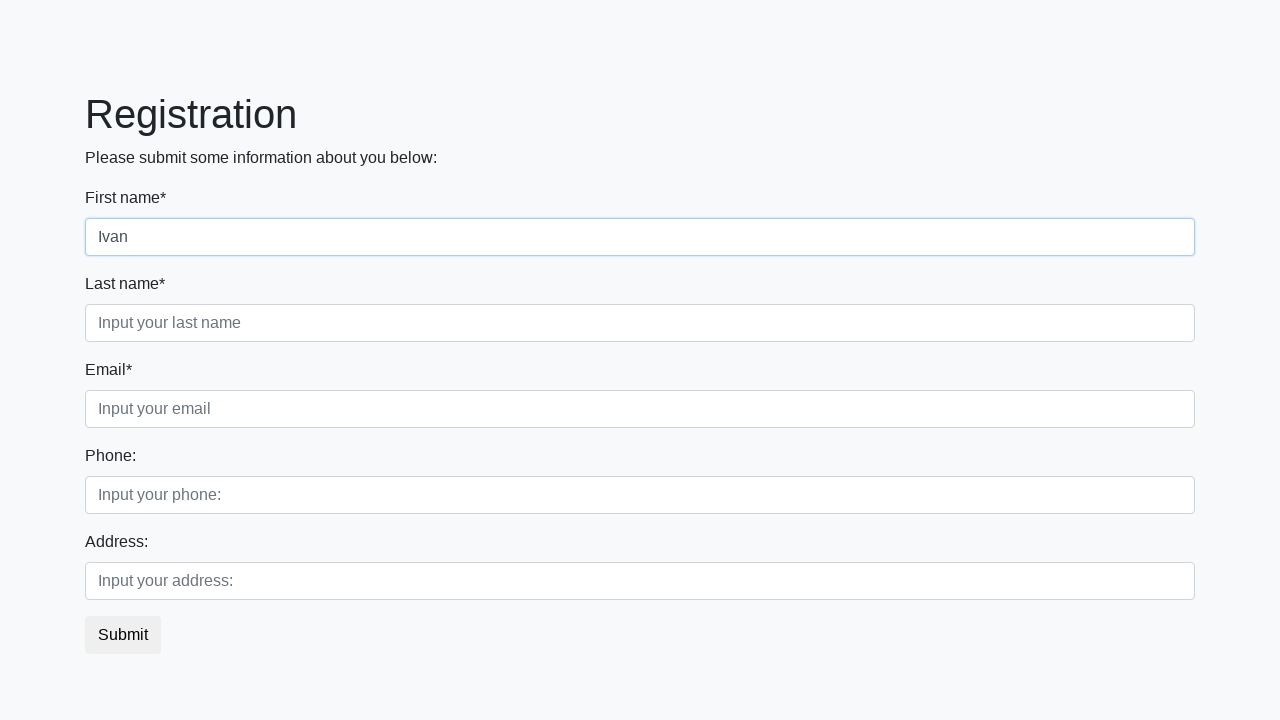

Filled last name field with 'Petrov' on .first_block .second_class input
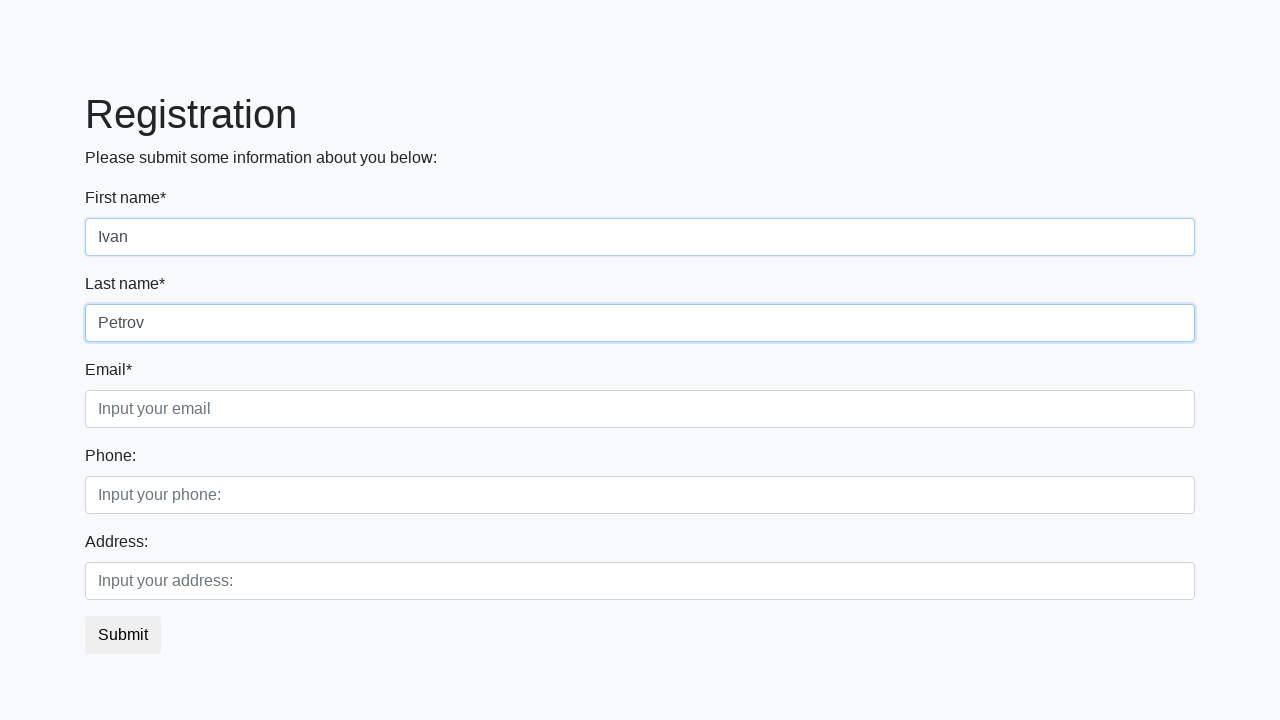

Filled email field with 'abc@gmail.com' on .first_block .third_class input
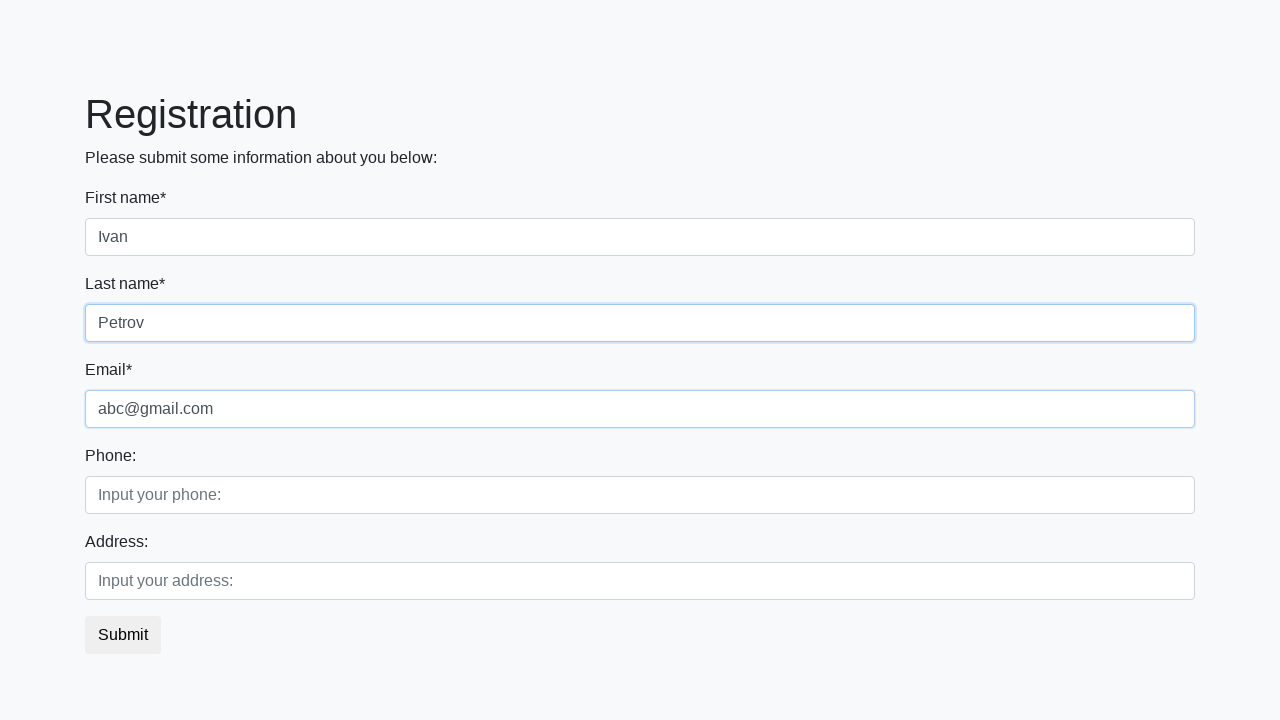

Clicked submit button at (123, 635) on button.btn
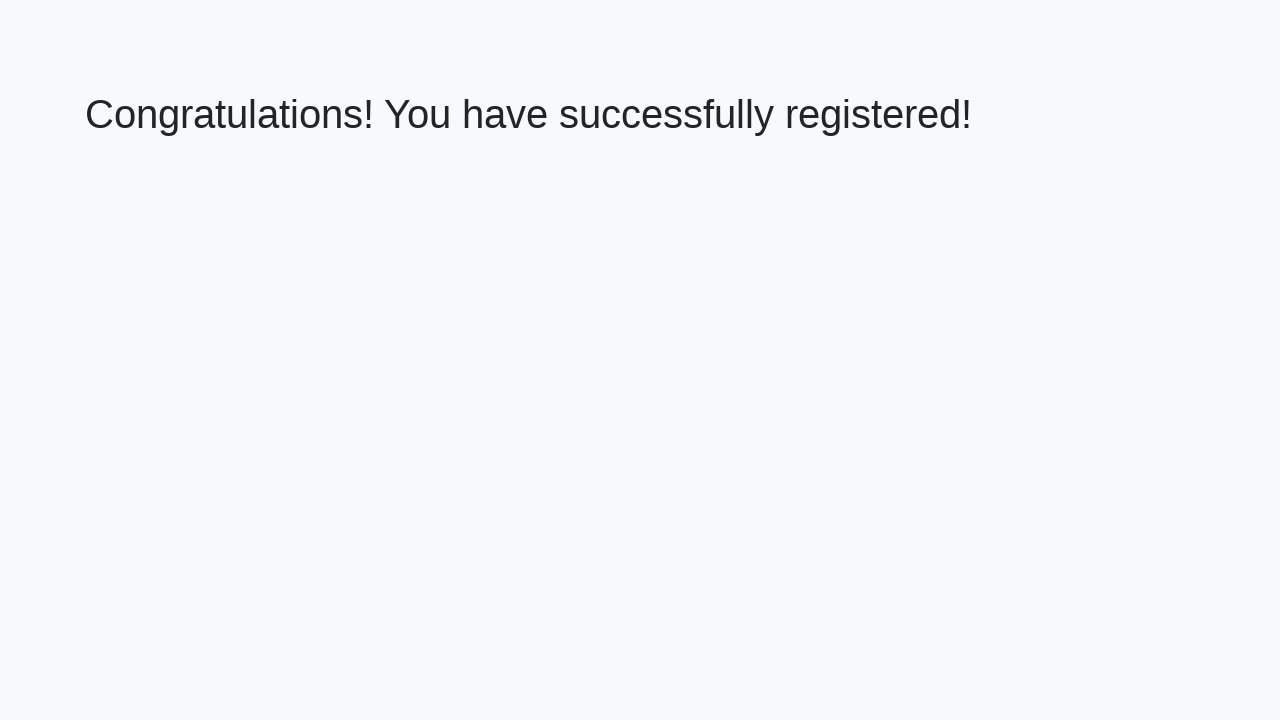

Success page loaded with heading element
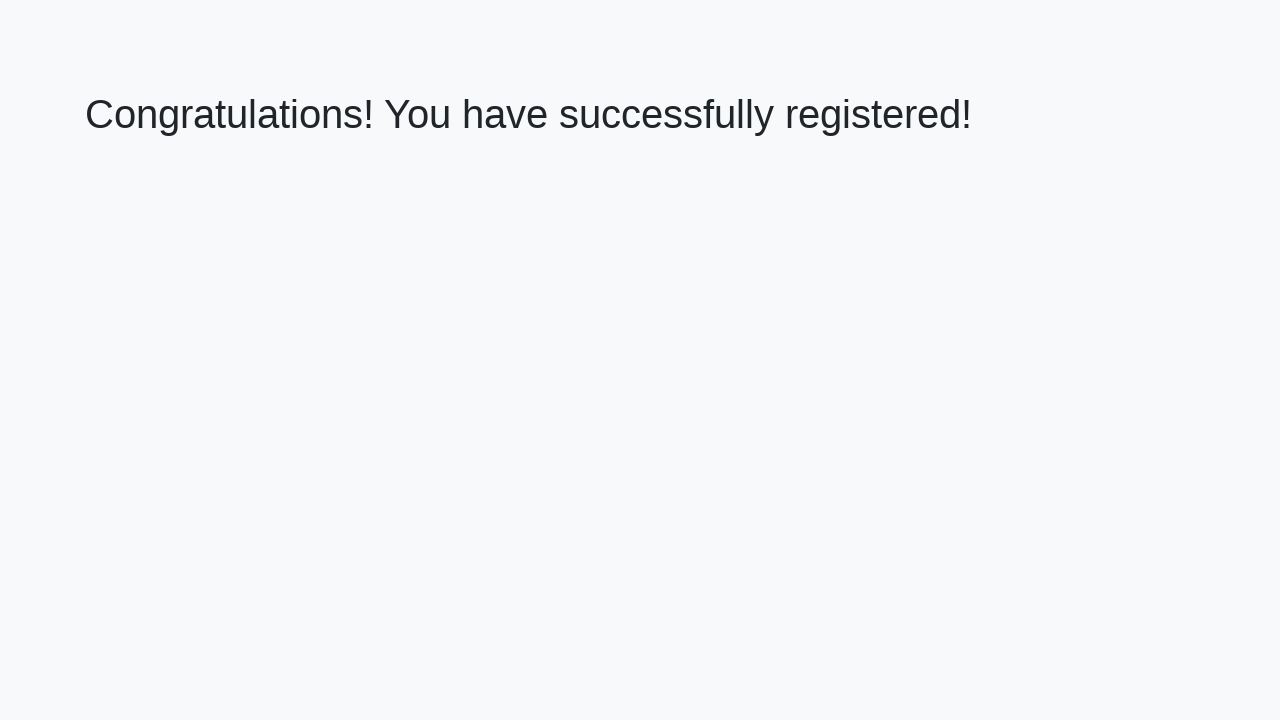

Retrieved heading text: 'Congratulations! You have successfully registered!'
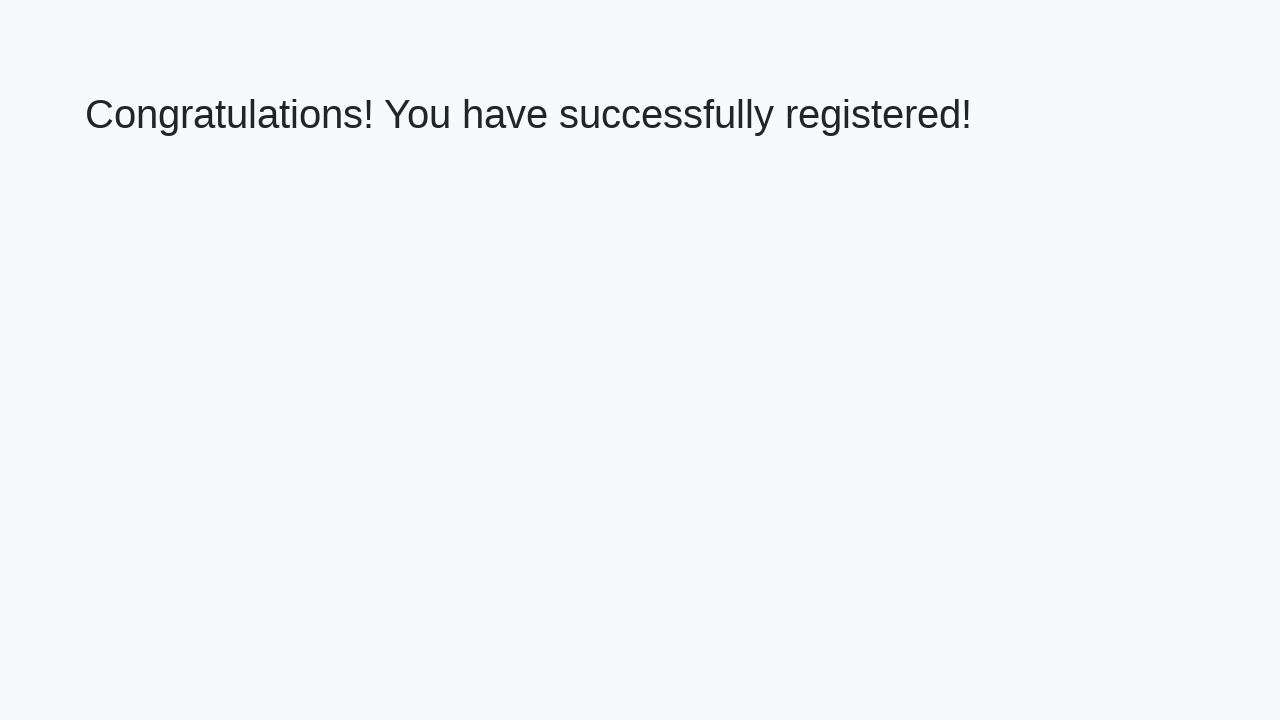

Verified success message matches expected text
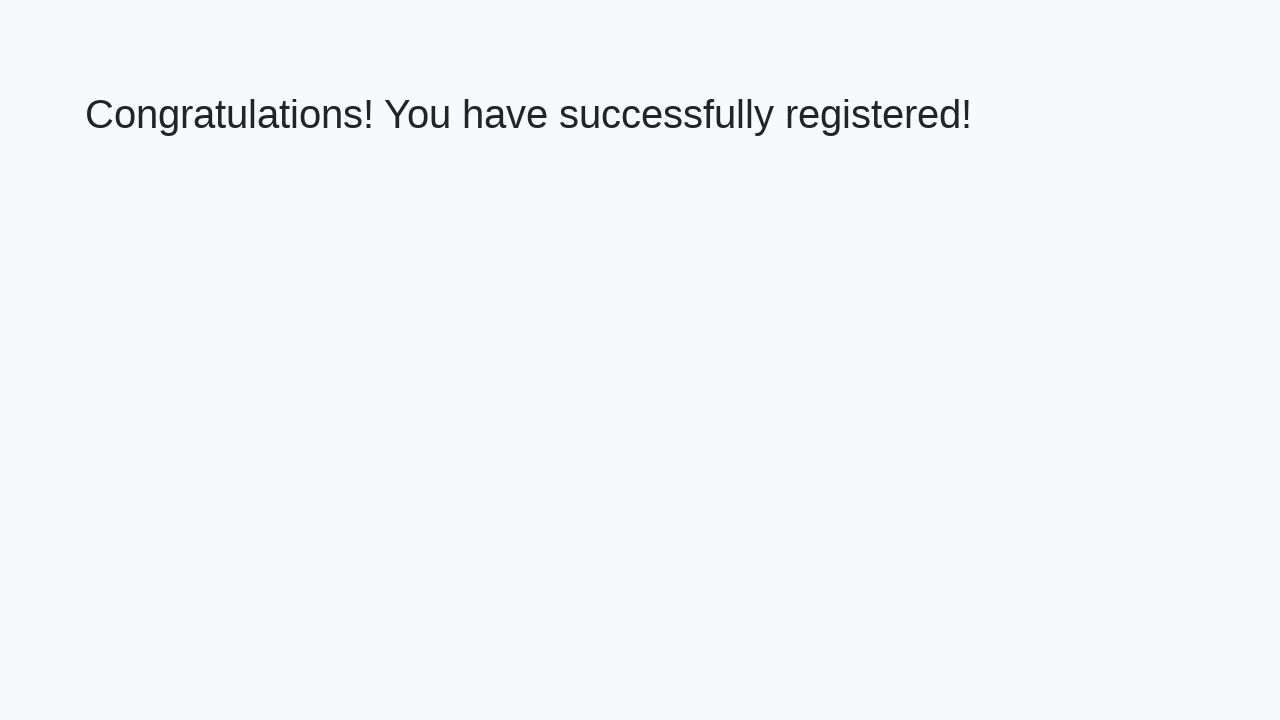

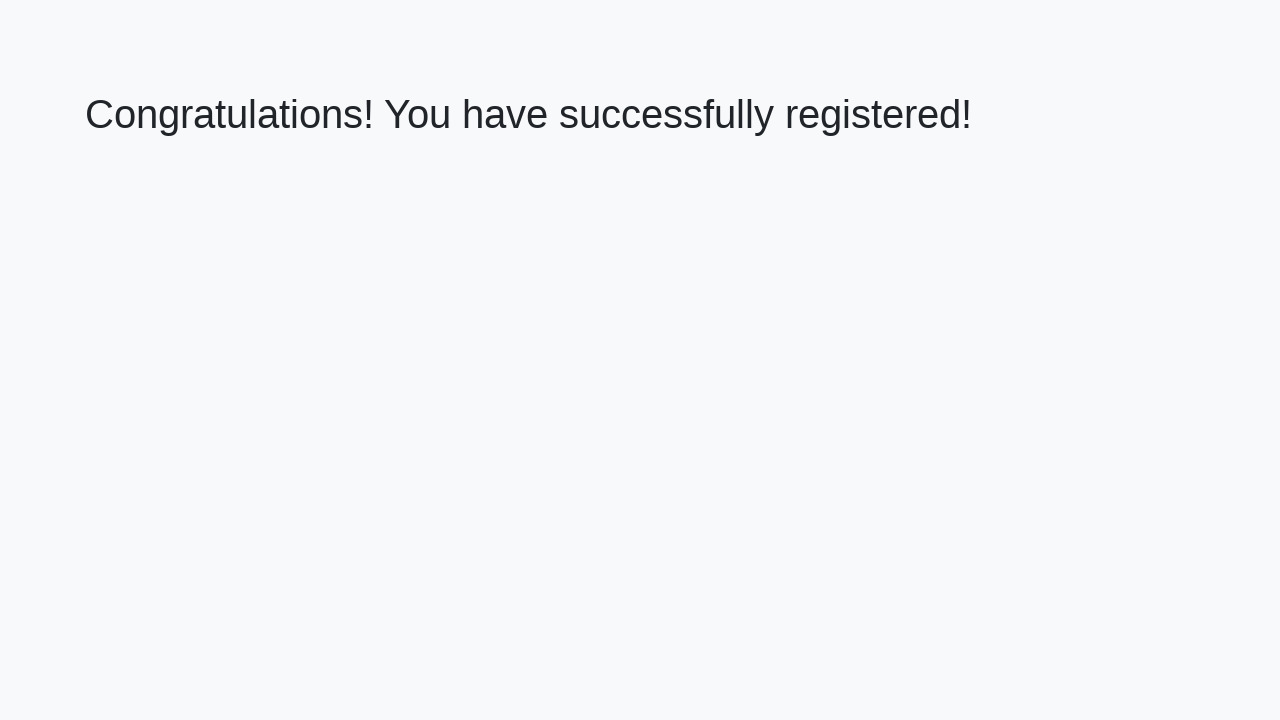